Tests triangle classification by entering three equal side values to verify the tool correctly identifies an equilateral triangle

Starting URL: http://www.vanilton.net/triangulo/

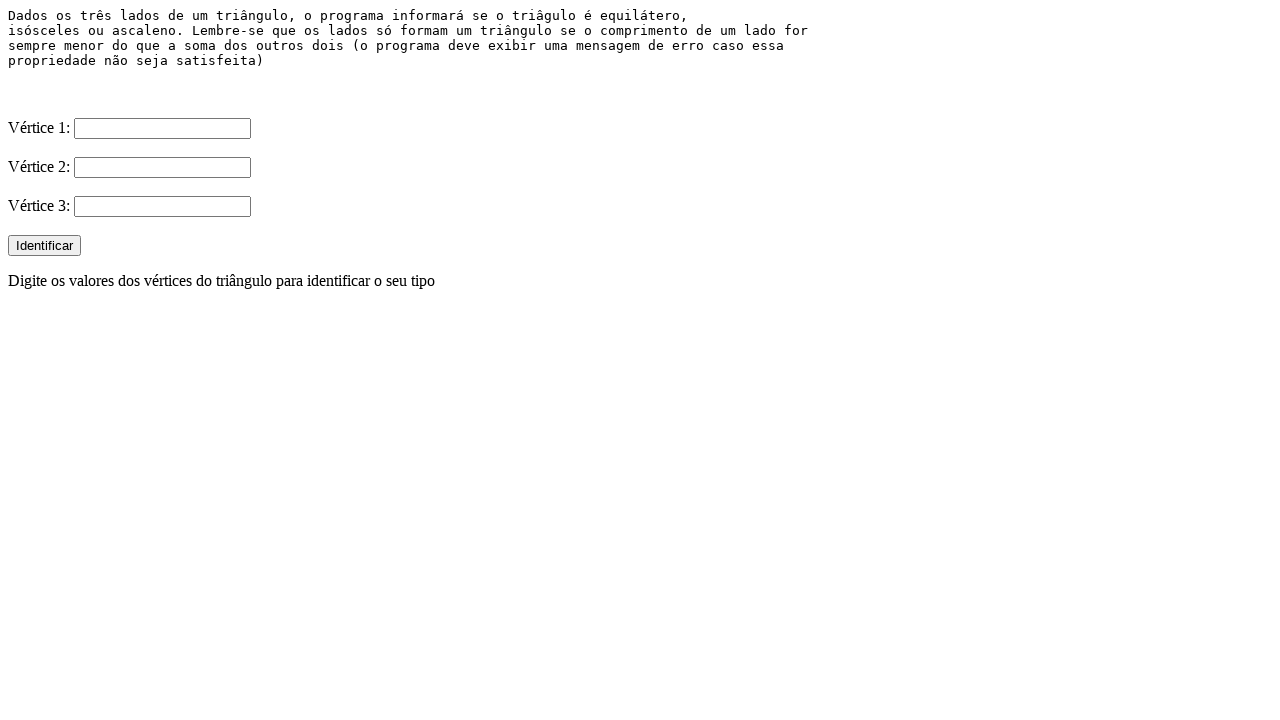

Filled first side value (V1) with '5' on input[name='V1']
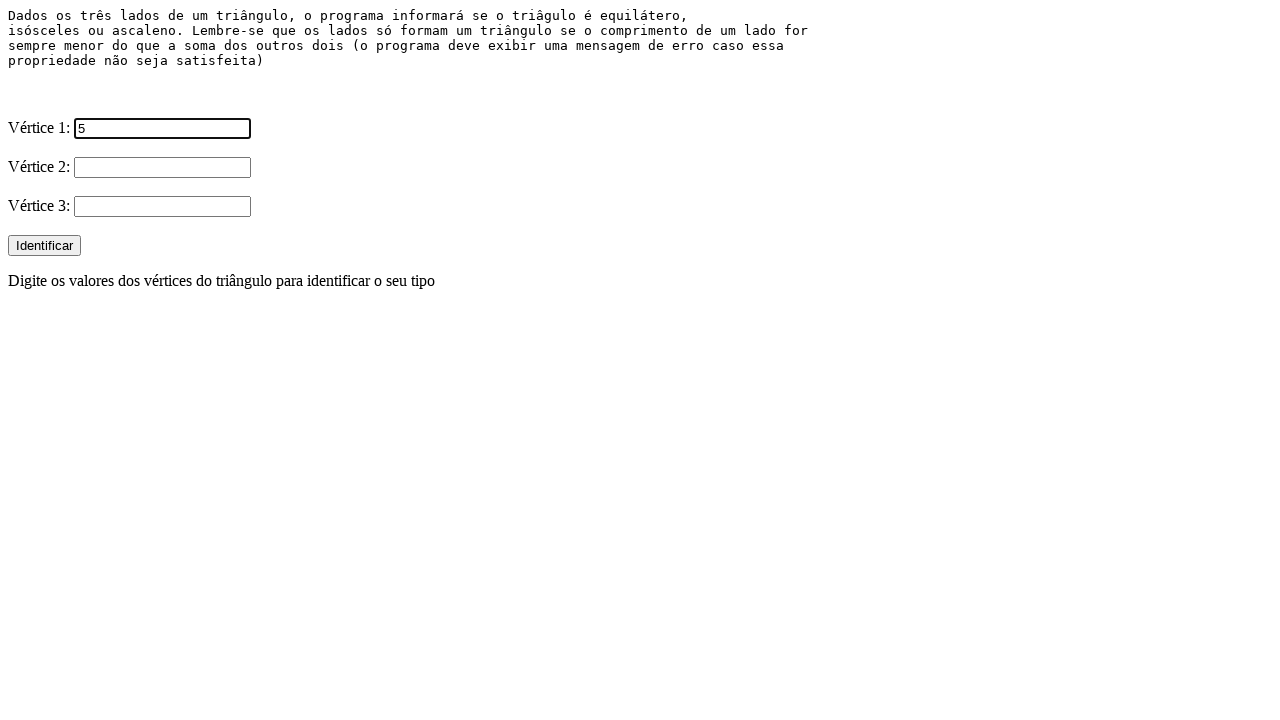

Filled second side value (V2) with '5' on input[name='V2']
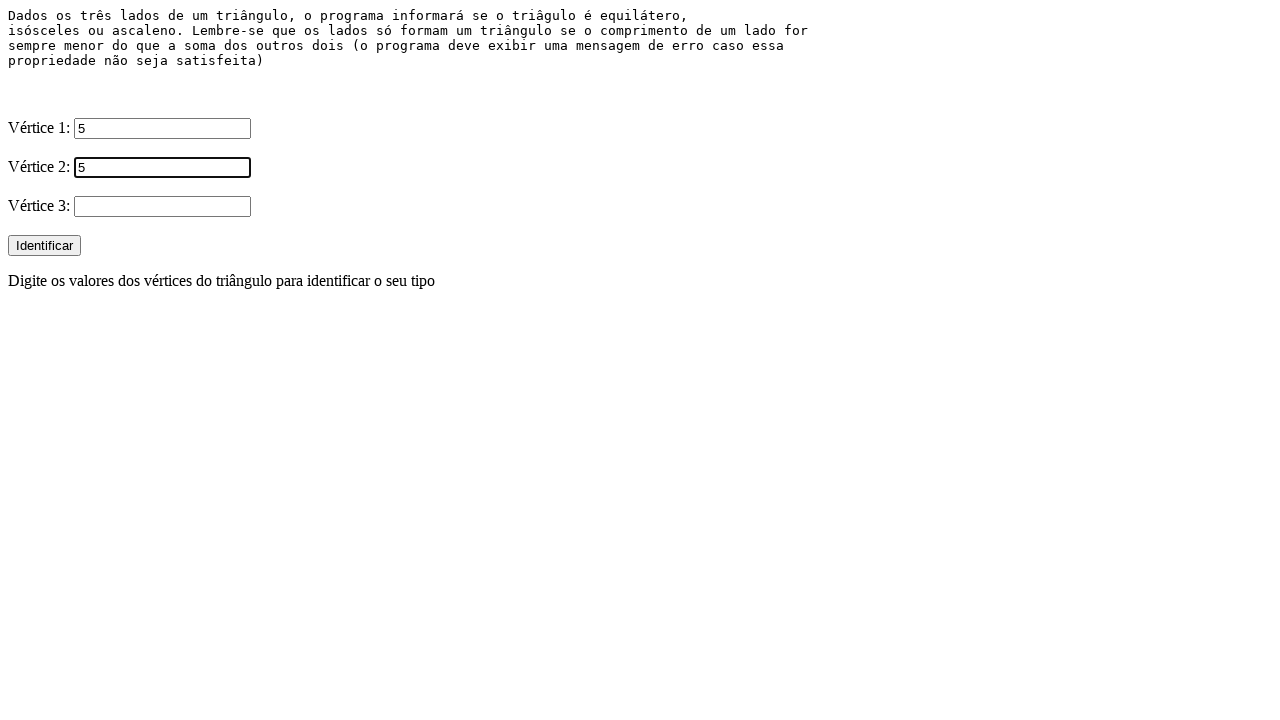

Filled third side value (V3) with '5' on input[name='V3']
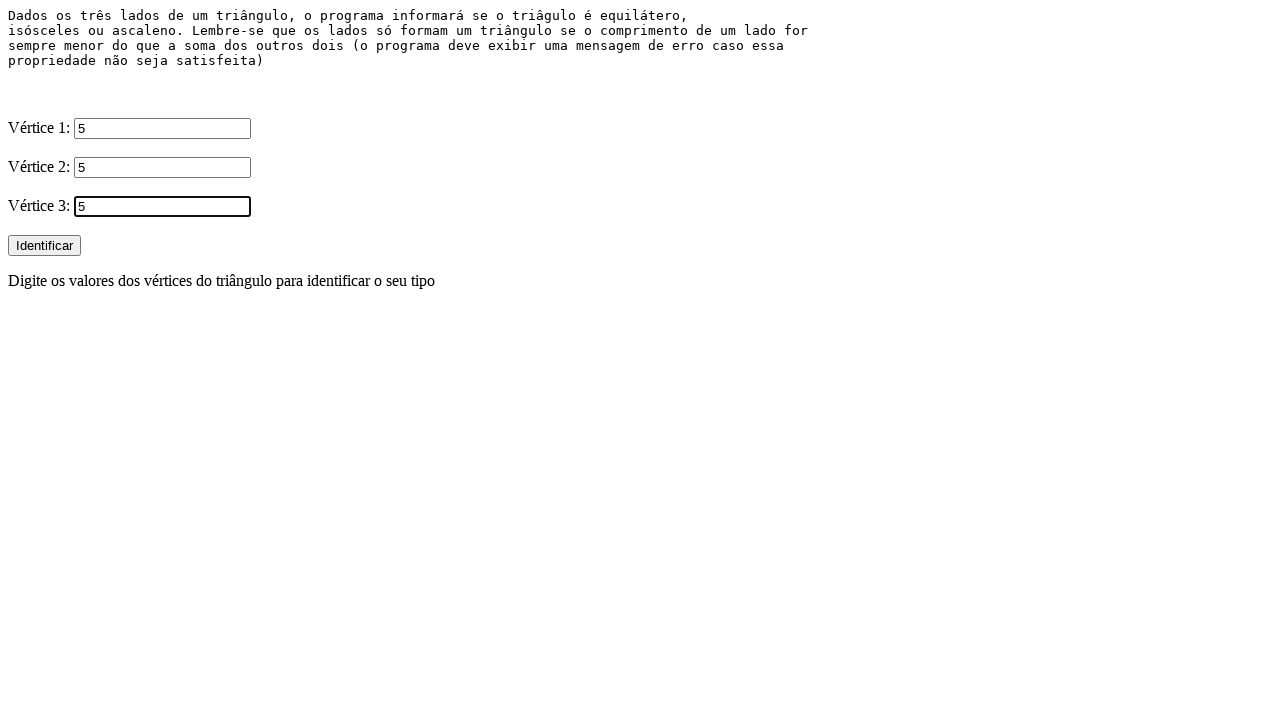

Clicked the Identificar button to classify the triangle at (44, 246) on input[value='Identificar']
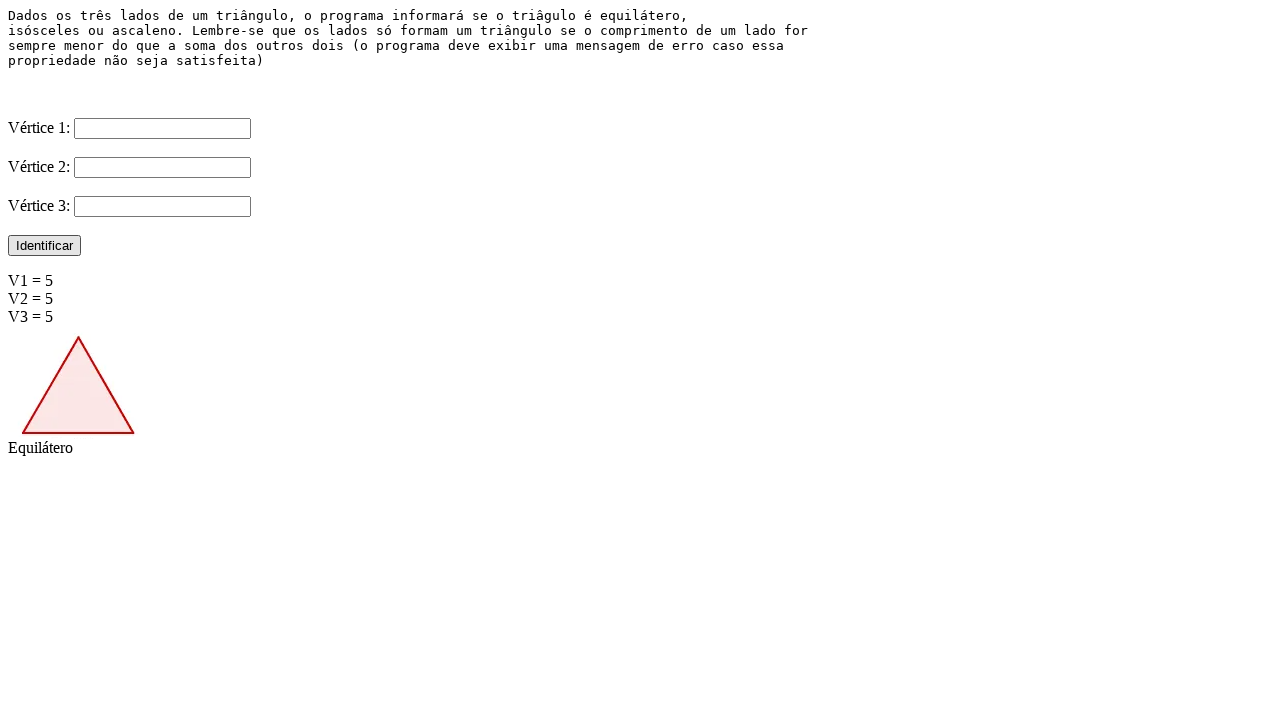

Equilateral triangle result appeared, confirming tool correctly identified the equilateral triangle
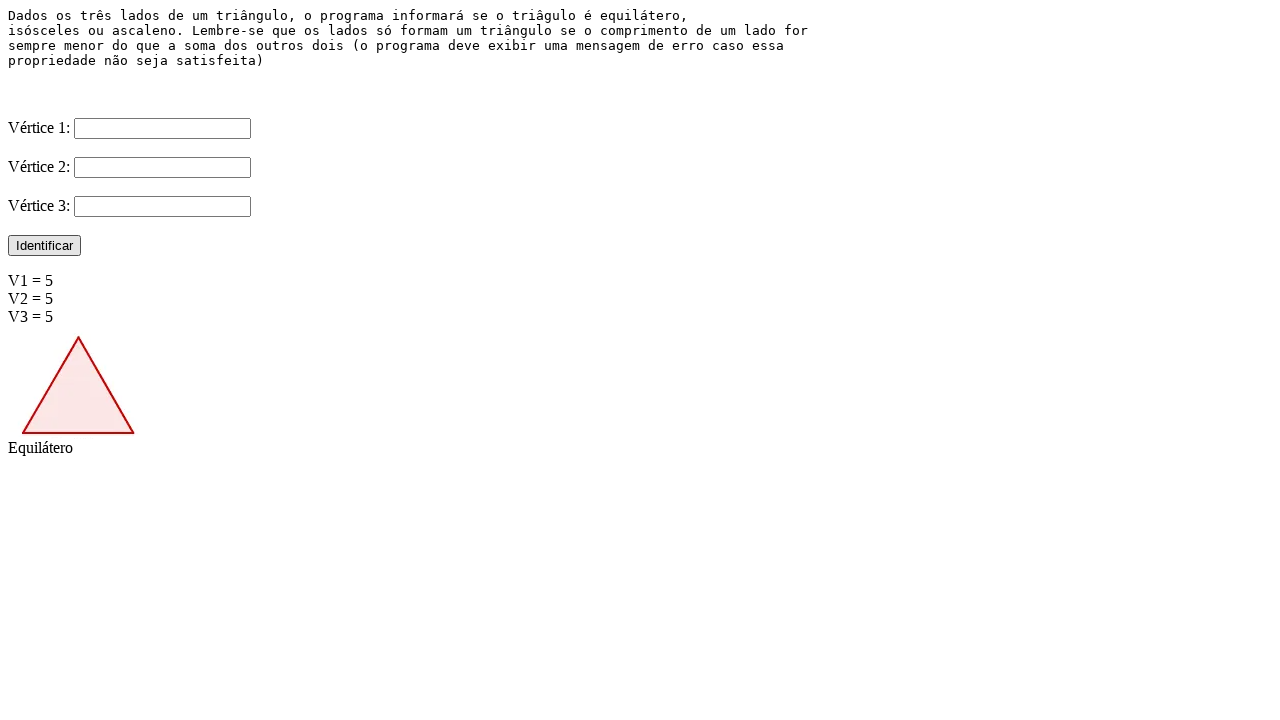

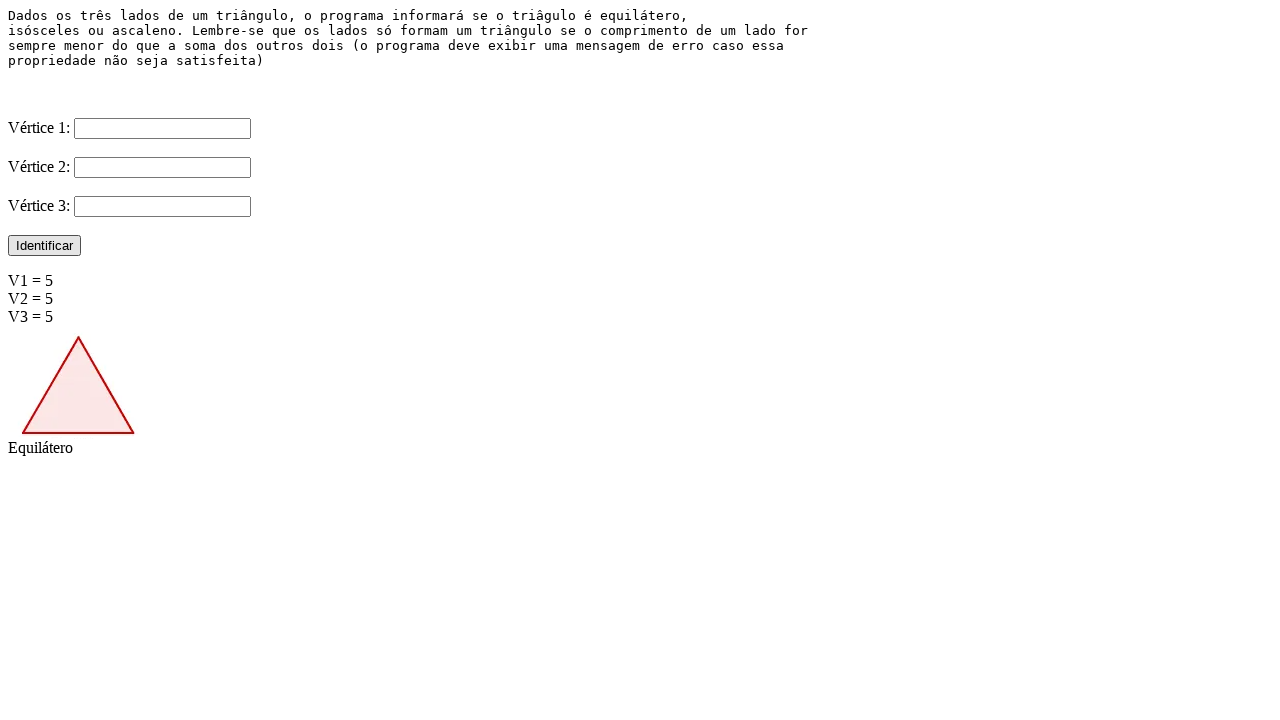